Takes a screenshot of the AWS Free Tier homepage

Starting URL: https://aws.amazon.com/free/

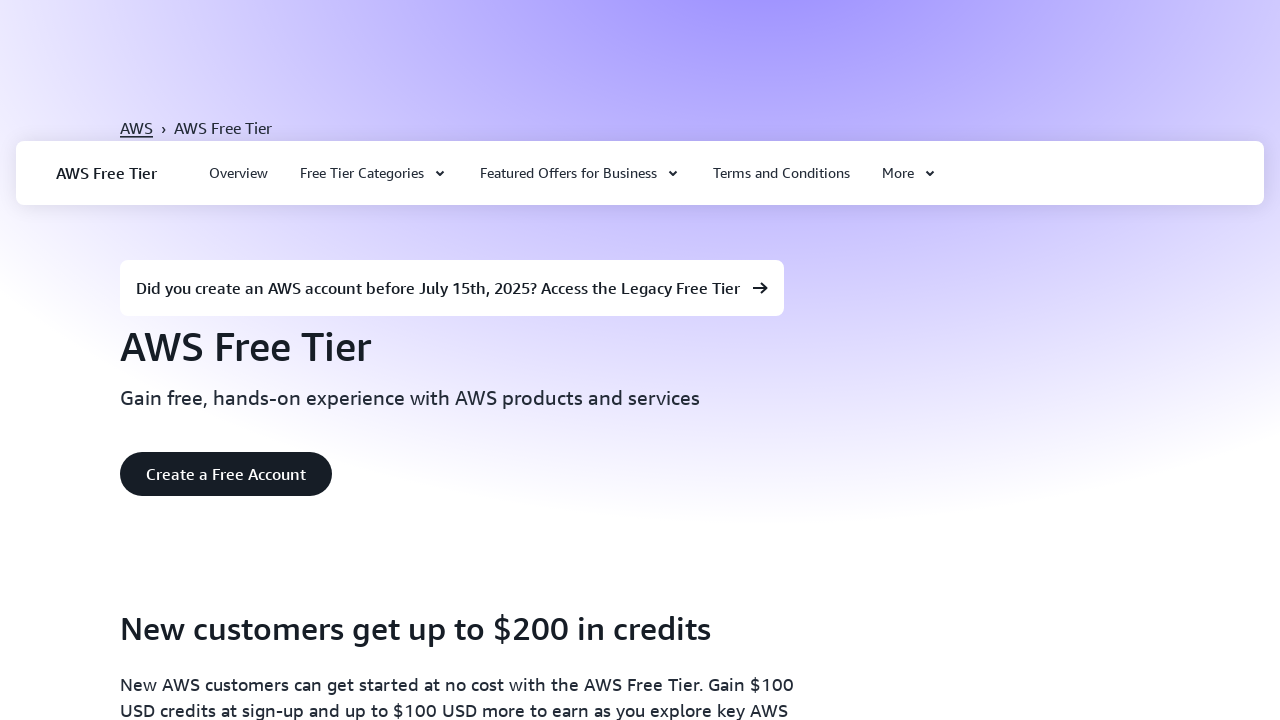

Navigated to AWS Free Tier homepage
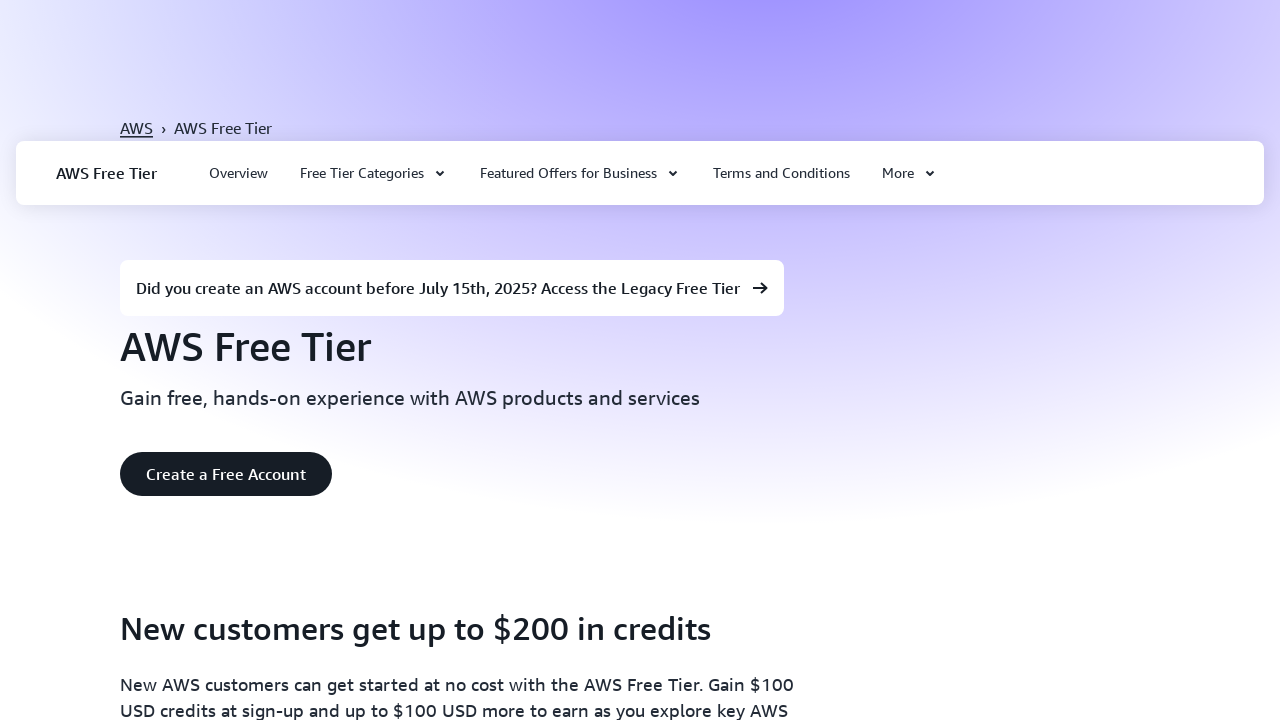

Took screenshot of AWS Free Tier homepage
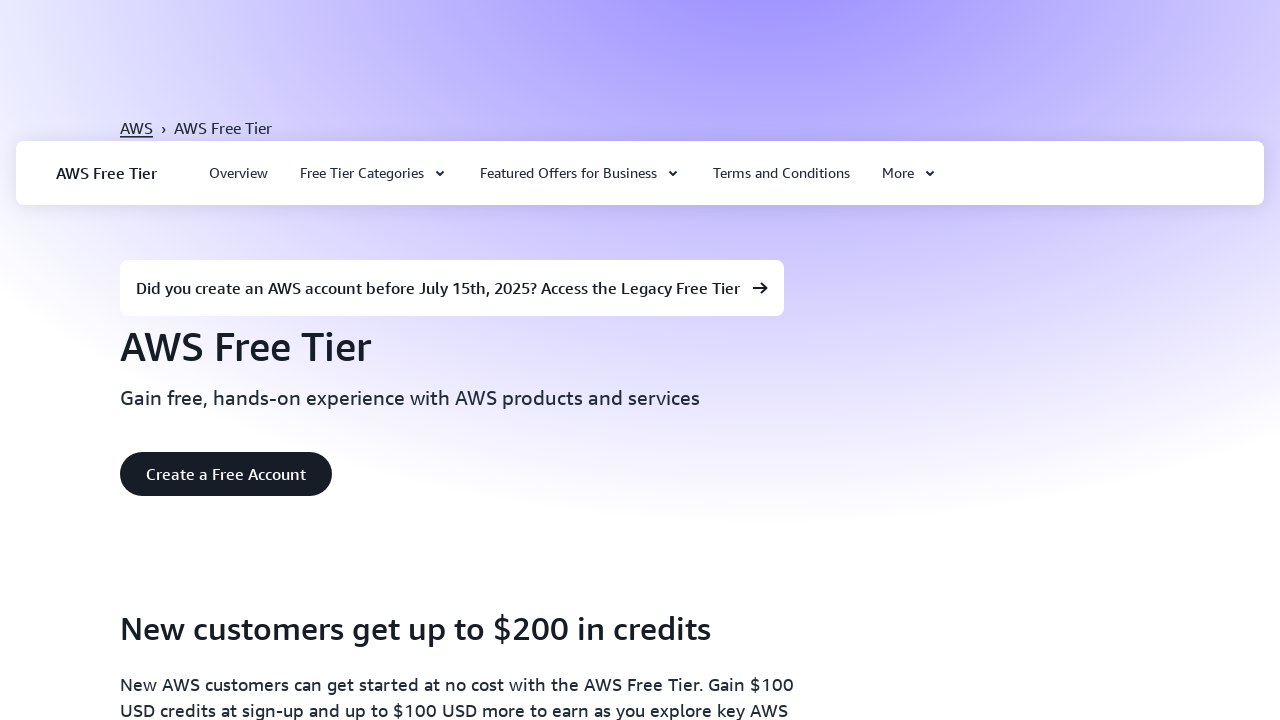

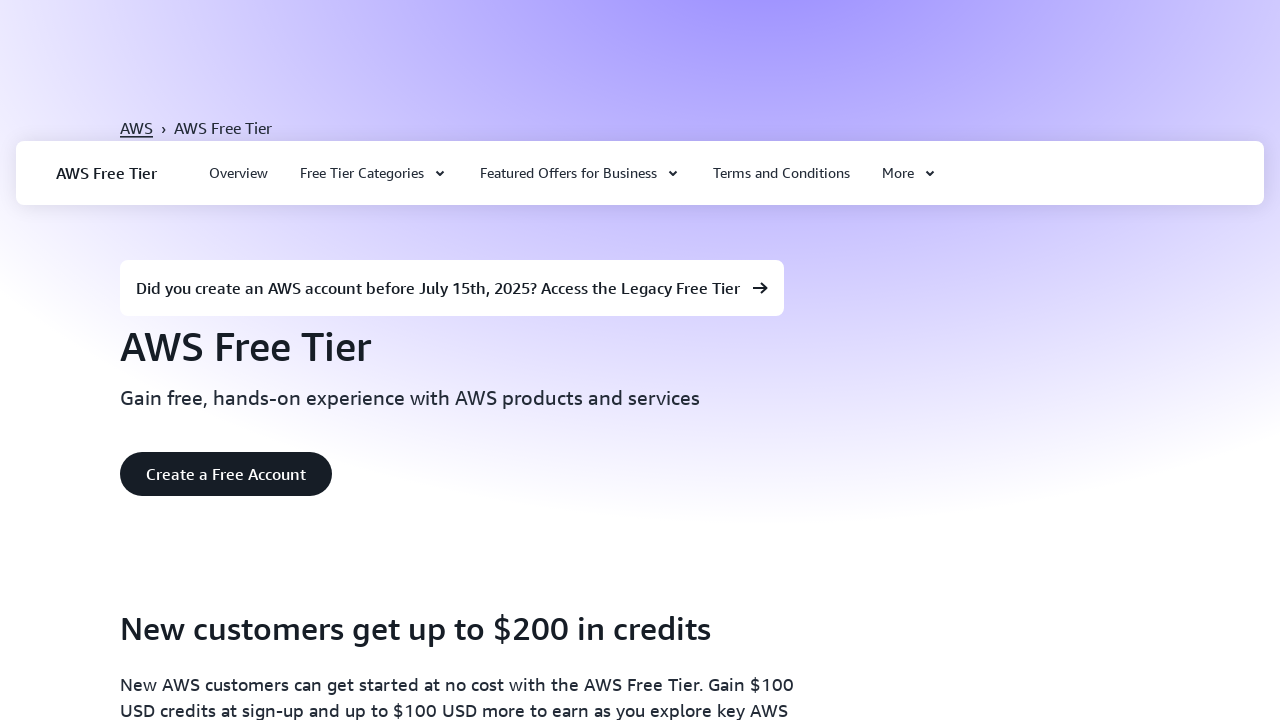